Tests that the Browse Languages table has the correct headers (Language, Author, Date, Comments, Rate).

Starting URL: https://www.99-bottles-of-beer.net/

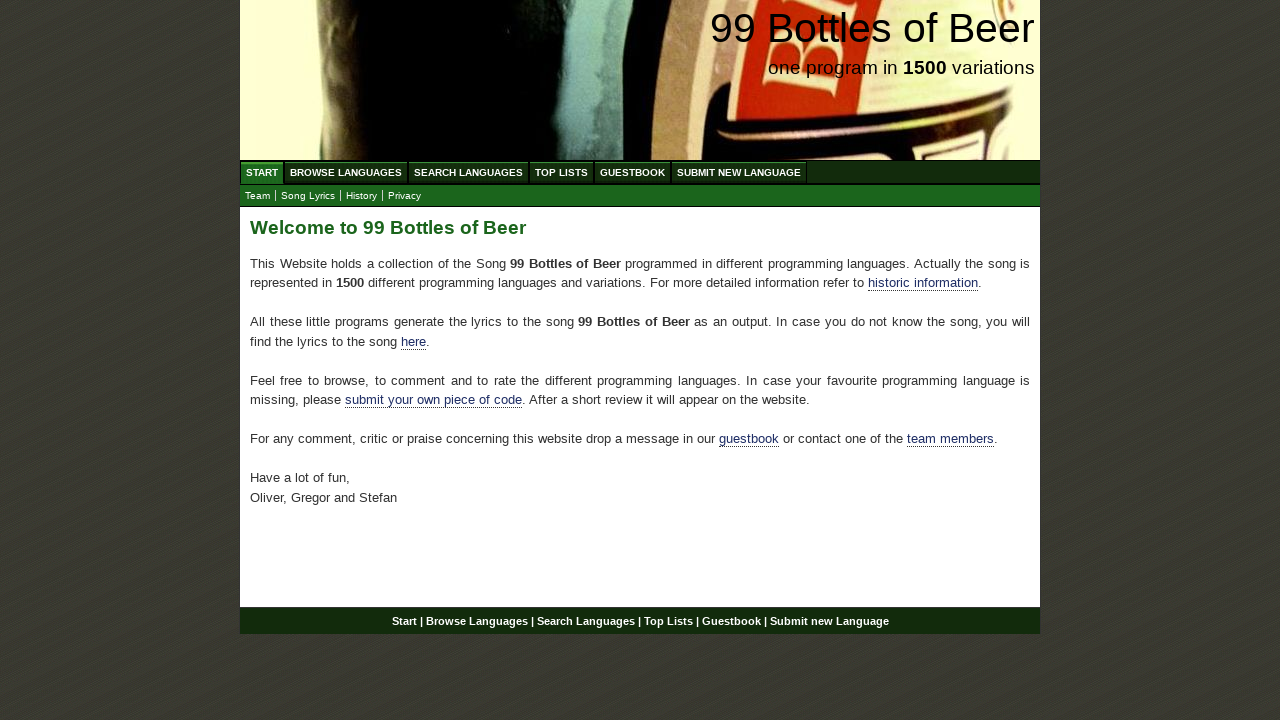

Clicked on Browse Languages menu at (346, 172) on xpath=//ul[@id='menu']/li/a[@href='/abc.html']
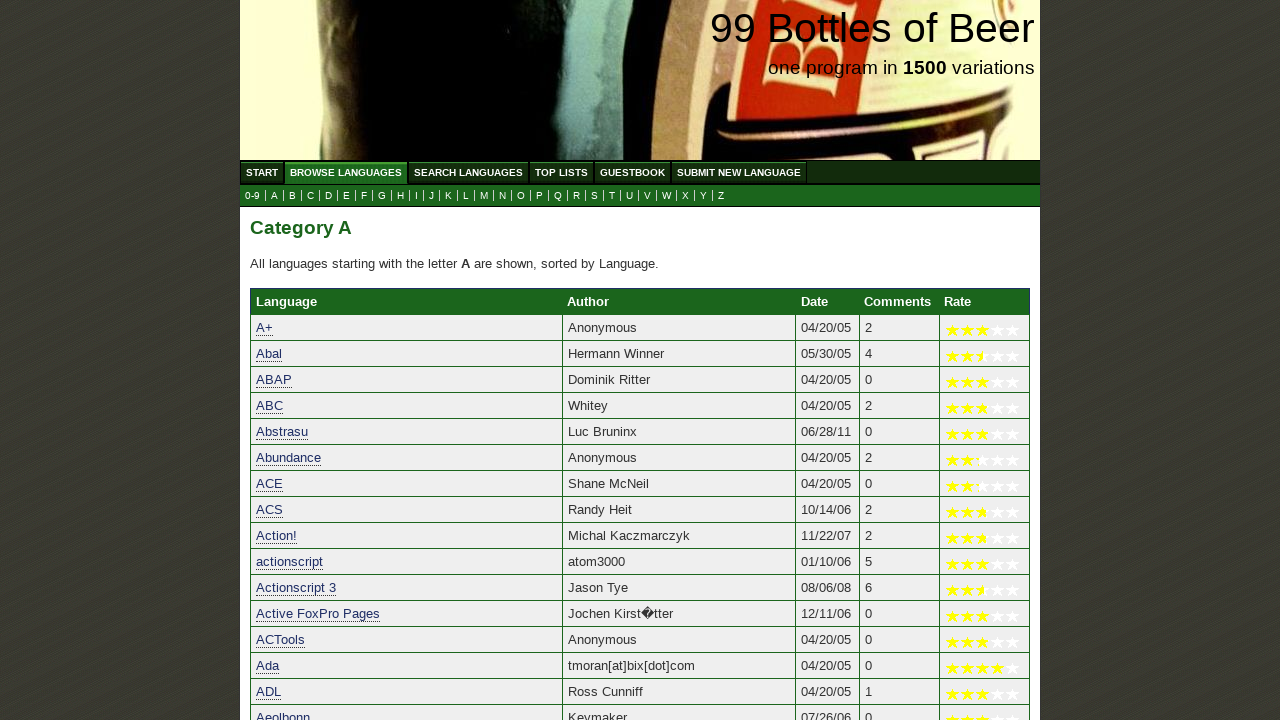

Browse Languages table headers loaded
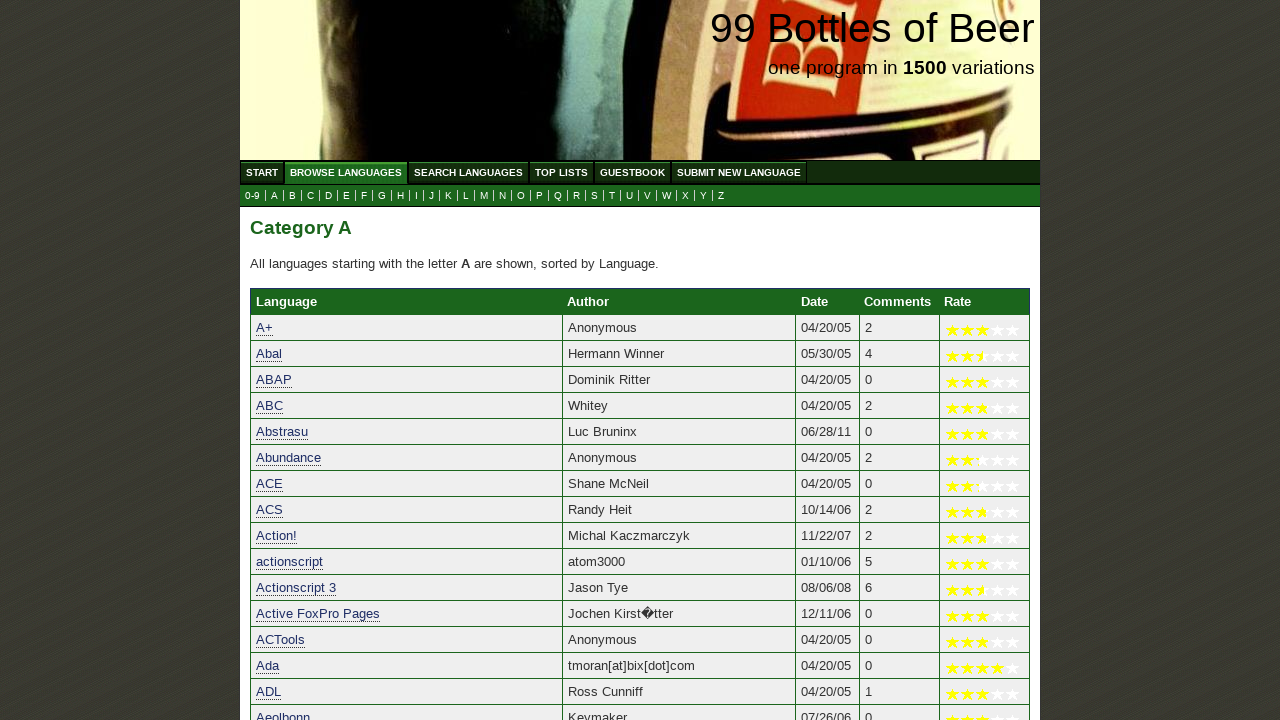

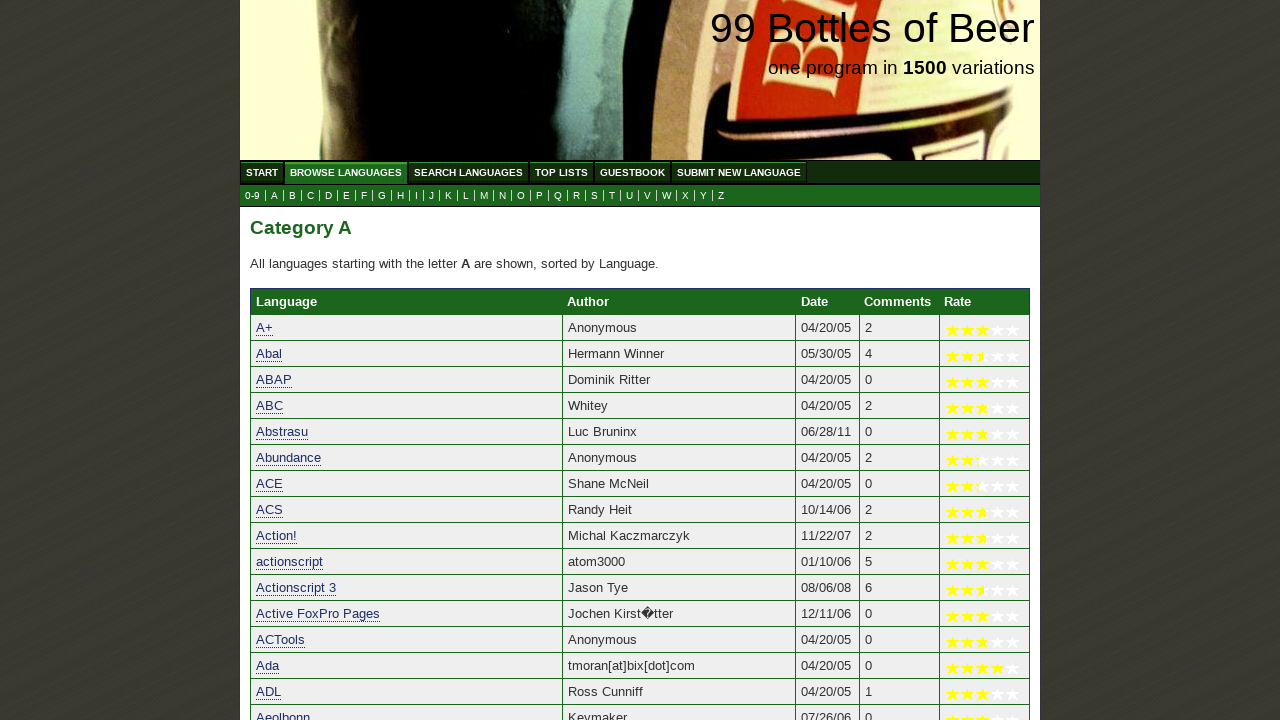